Tests window handling functionality by opening a new window, filling form fields in the child window, then returning to the parent window to fill another field

Starting URL: https://www.hyrtutorials.com/p/window-handles-practice.html

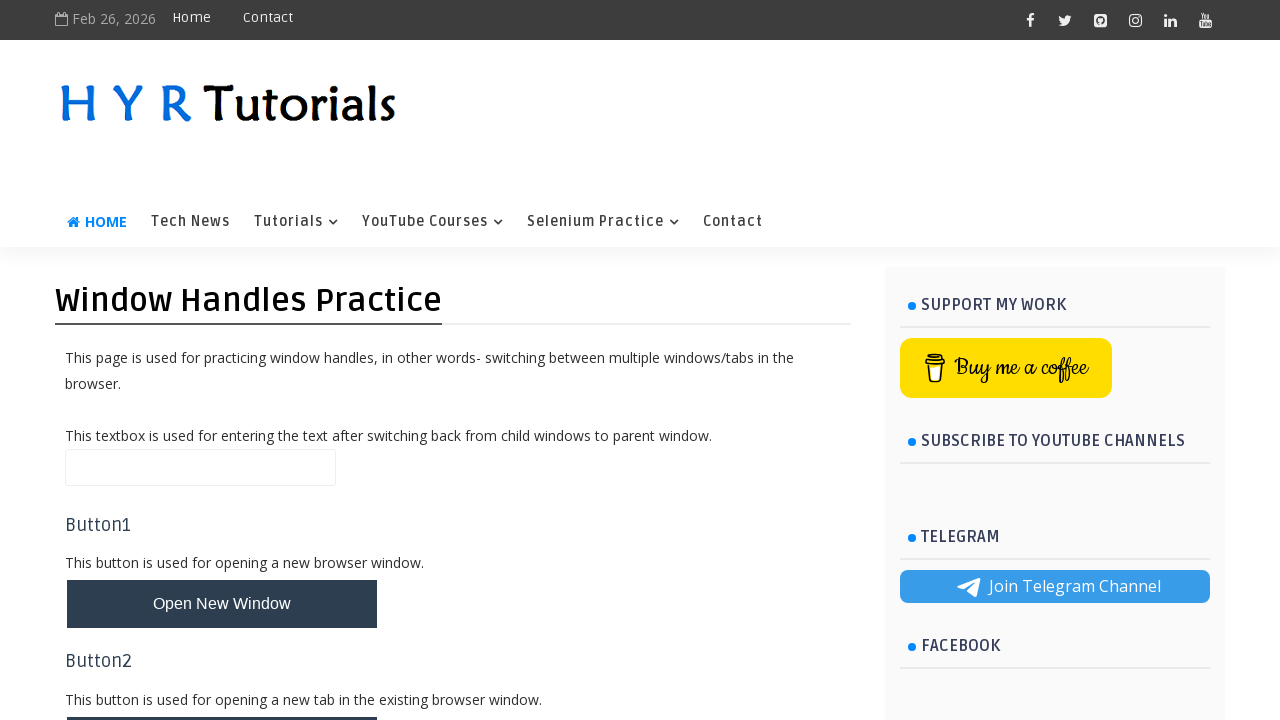

Clicked button to open new window at (222, 604) on #newWindowBtn
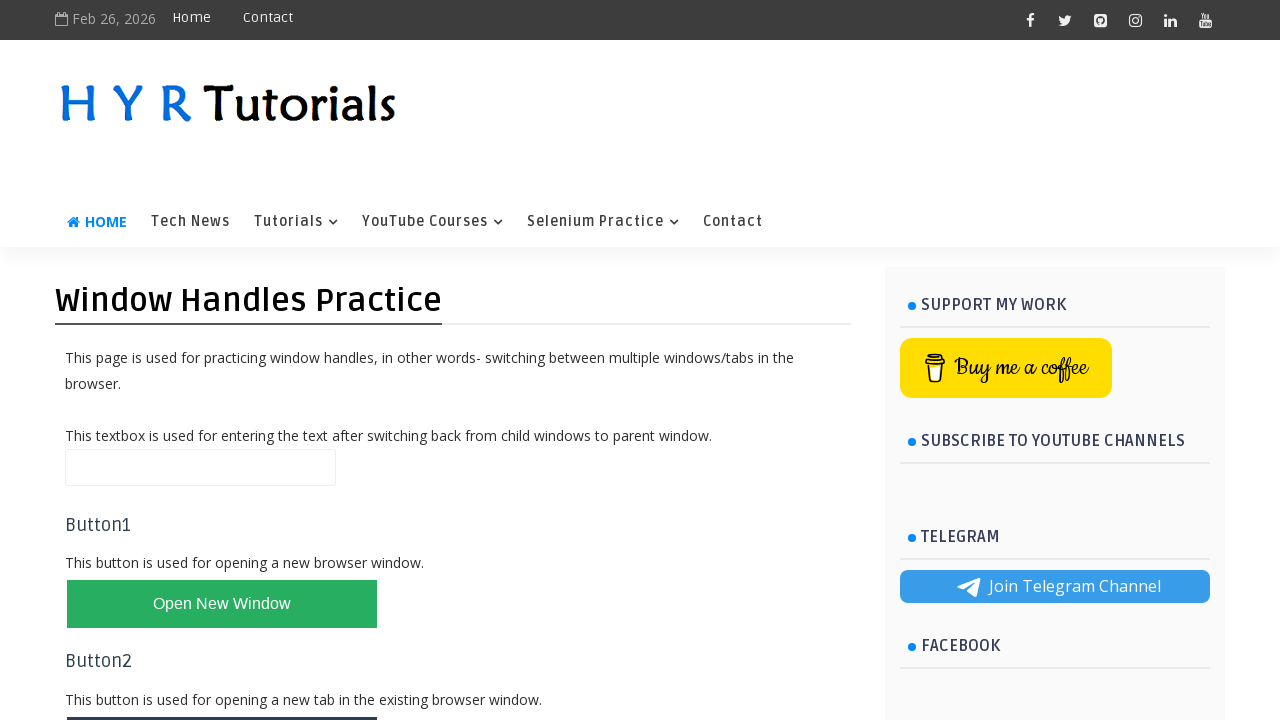

New window opened and reference obtained
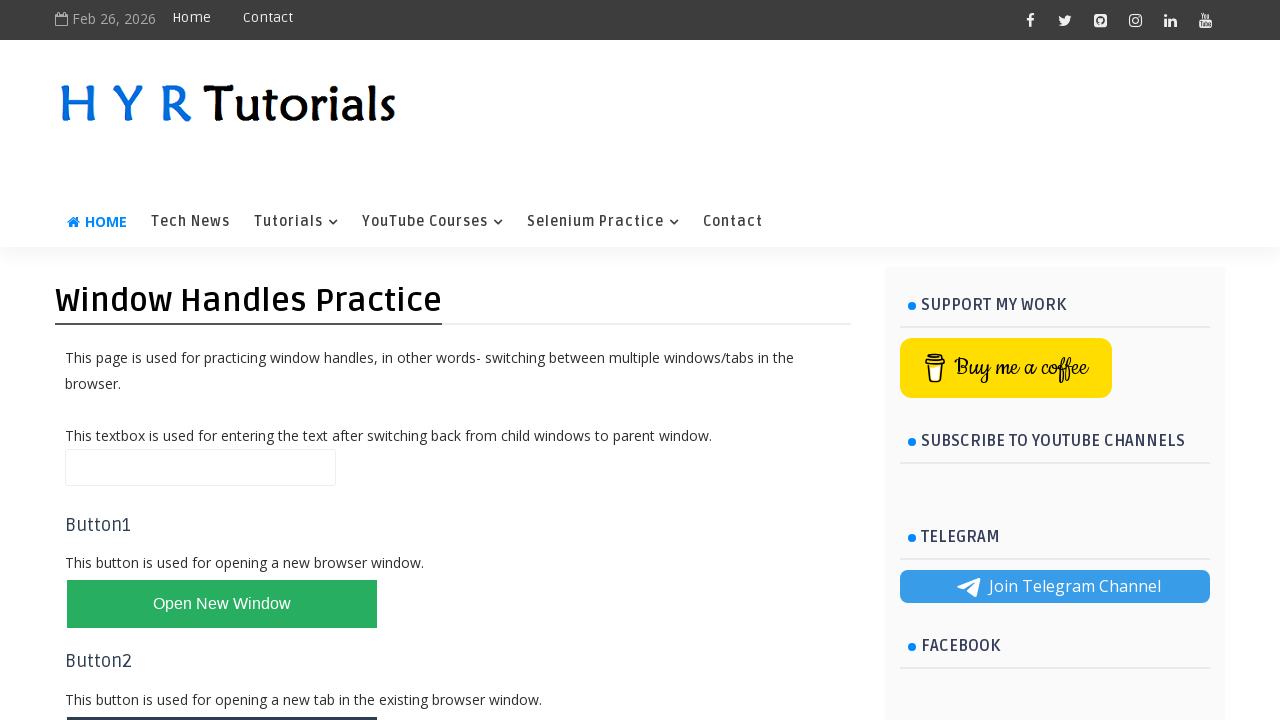

Filled first name field with 'API Testing' in new window on input[name='fName']
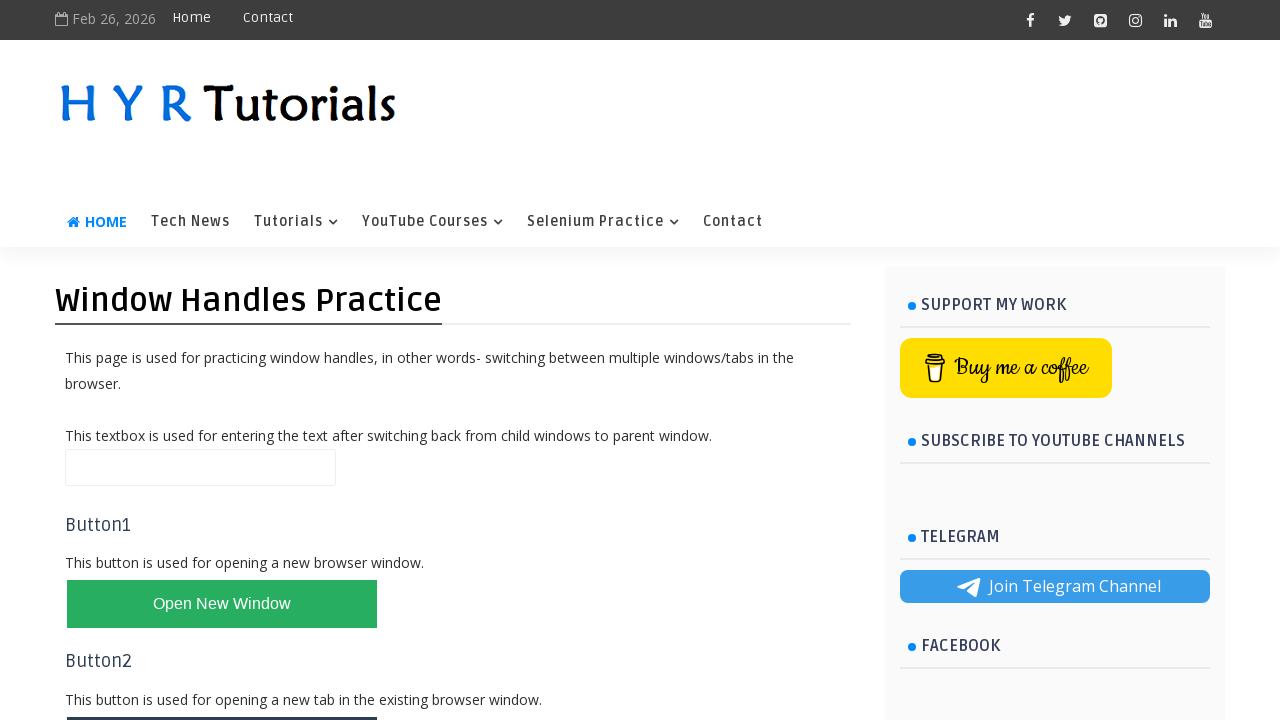

Filled last name field with 'Selenium' in new window on input[name='lName']
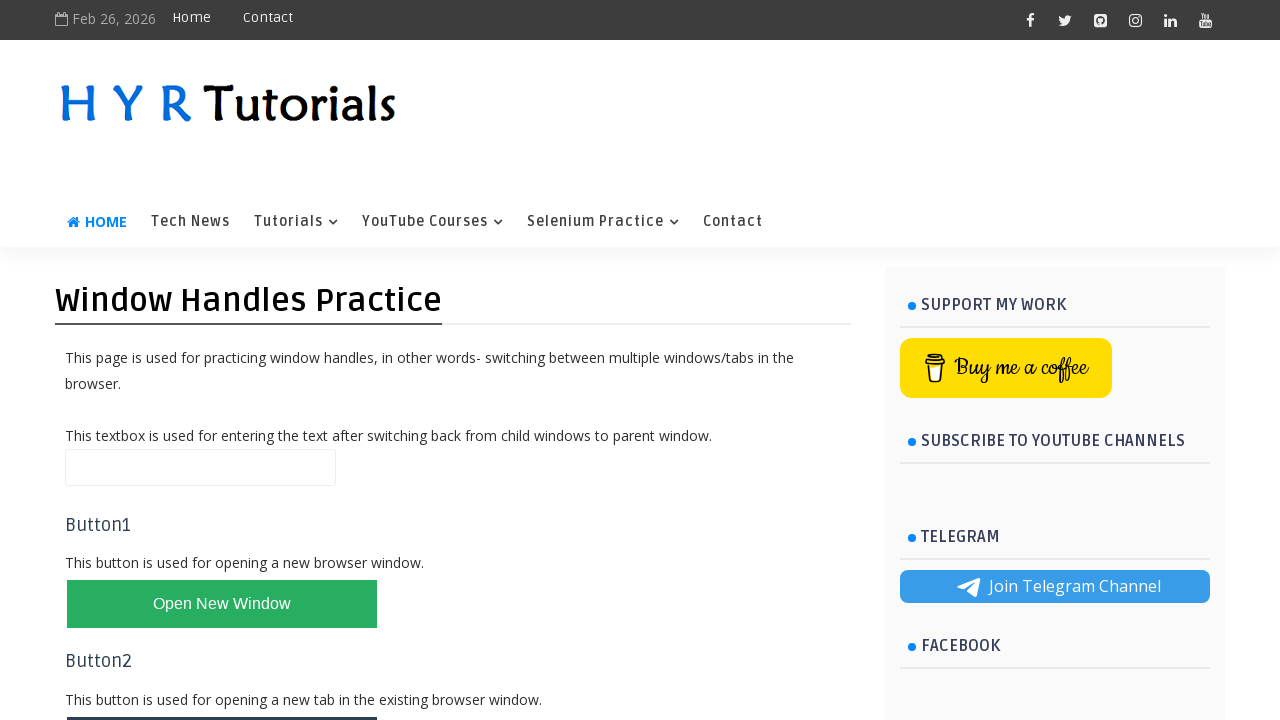

Closed the child window
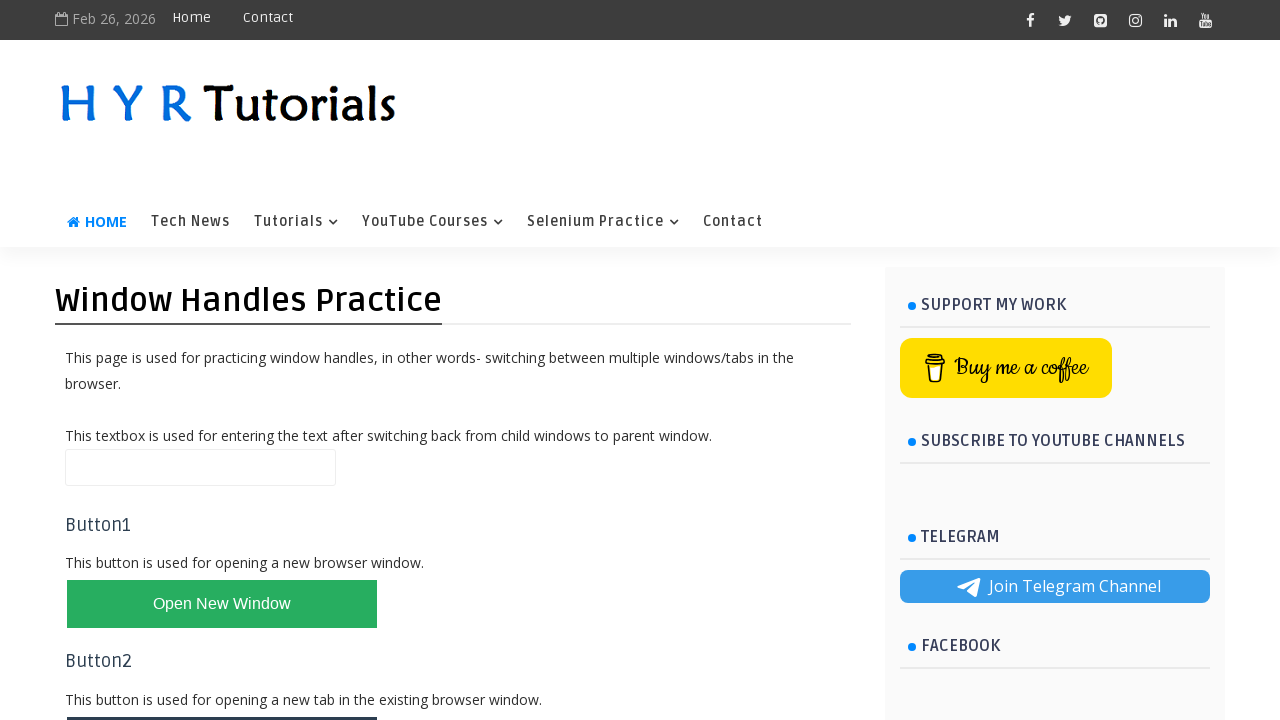

Filled text box in parent window with 'Training Session' on .whTextBox
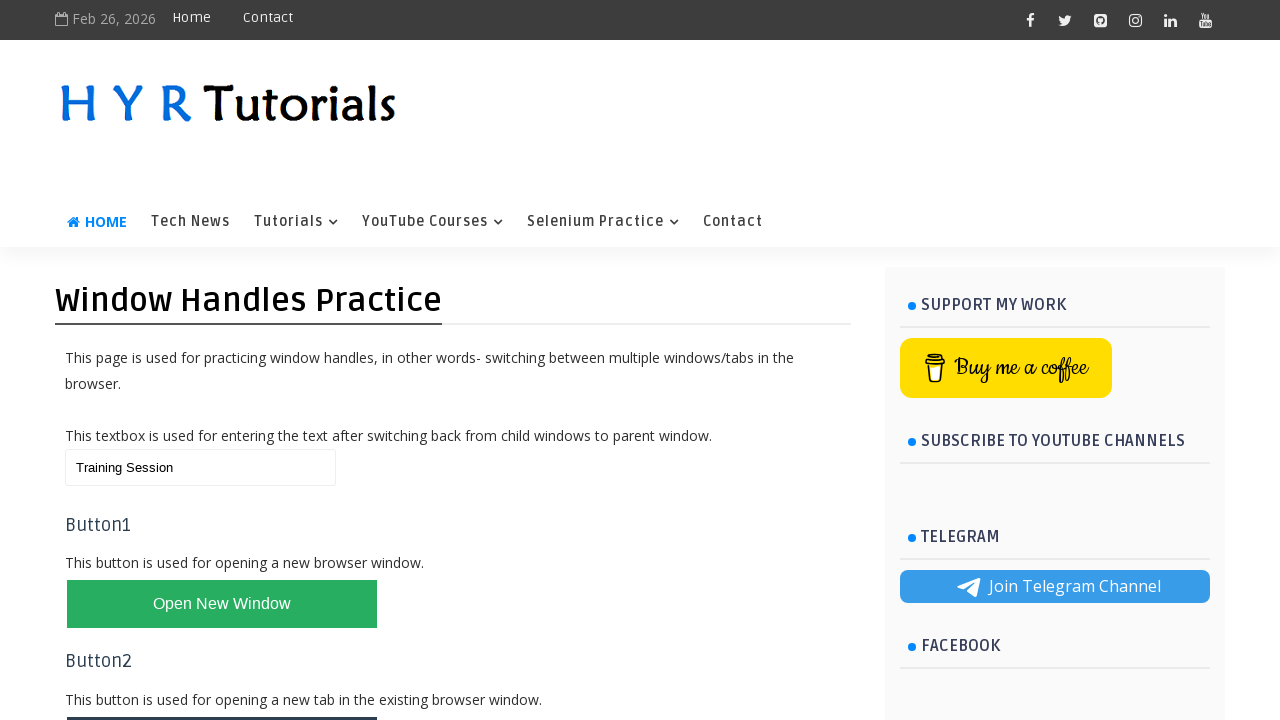

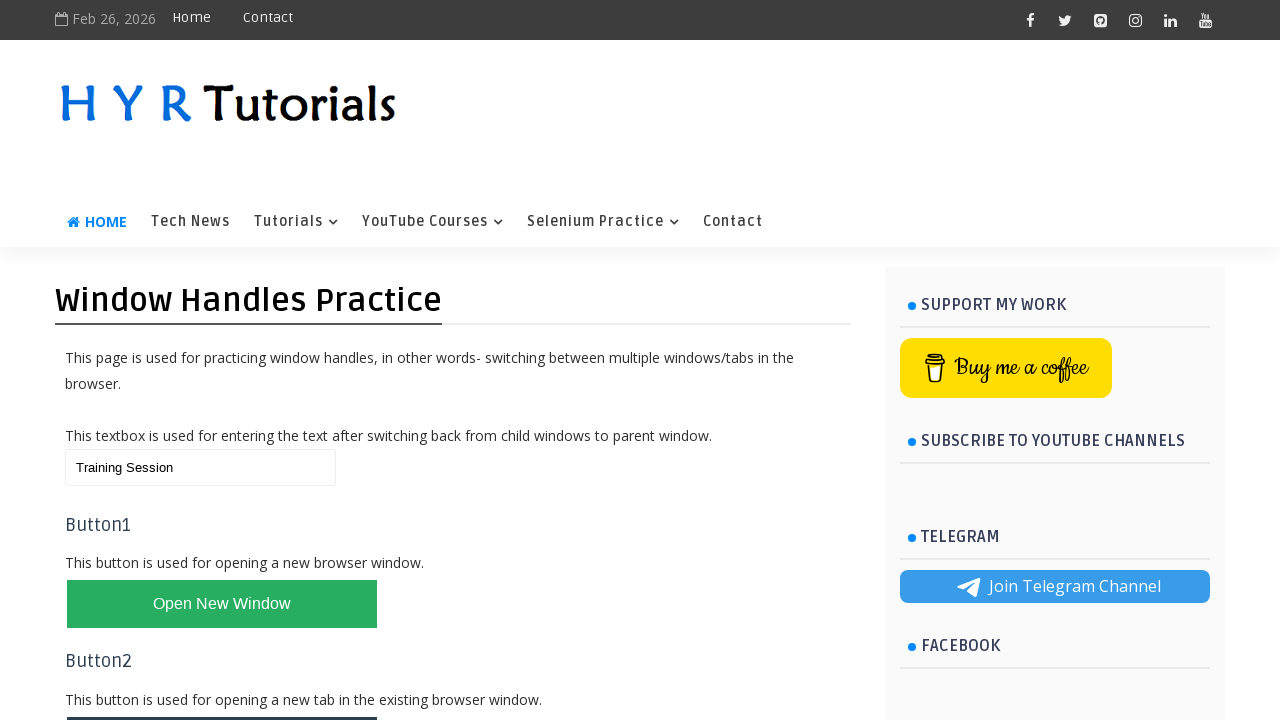